Tests sortable functionality on jQuery UI by dragging a list item to reorder it within an iframe.

Starting URL: https://jqueryui.com/sortable/

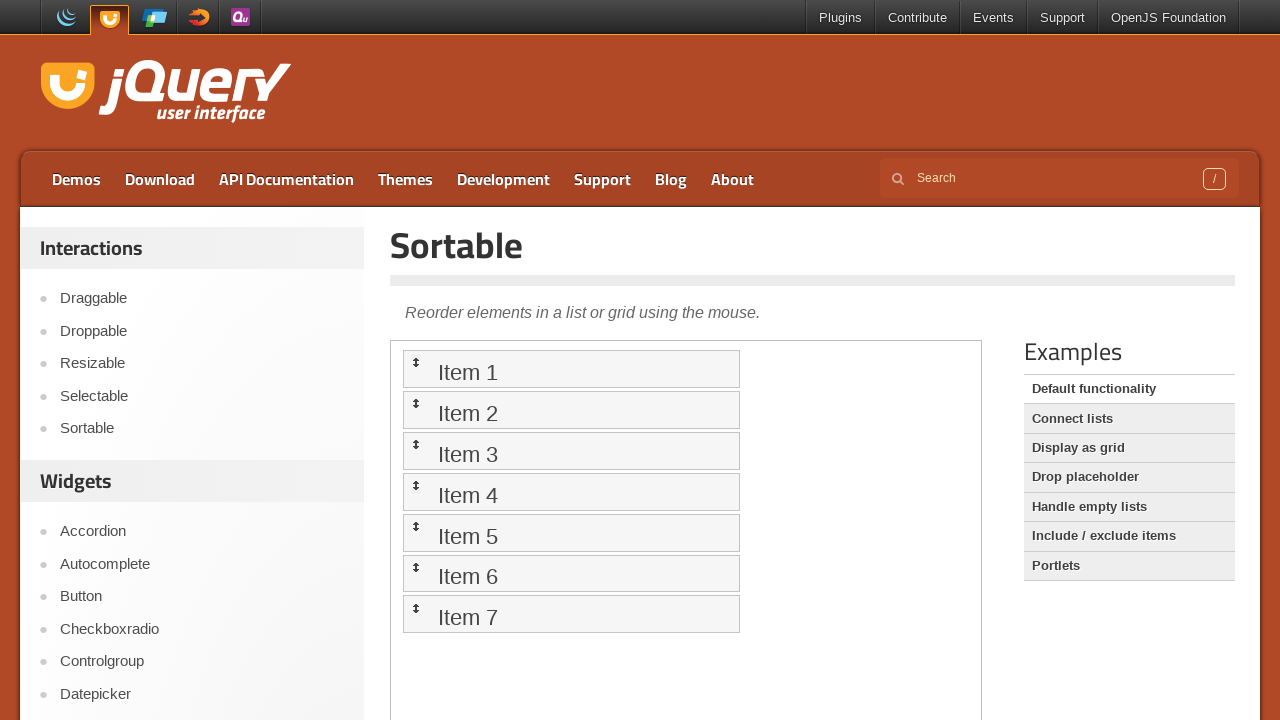

Located demo iframe for sortable functionality
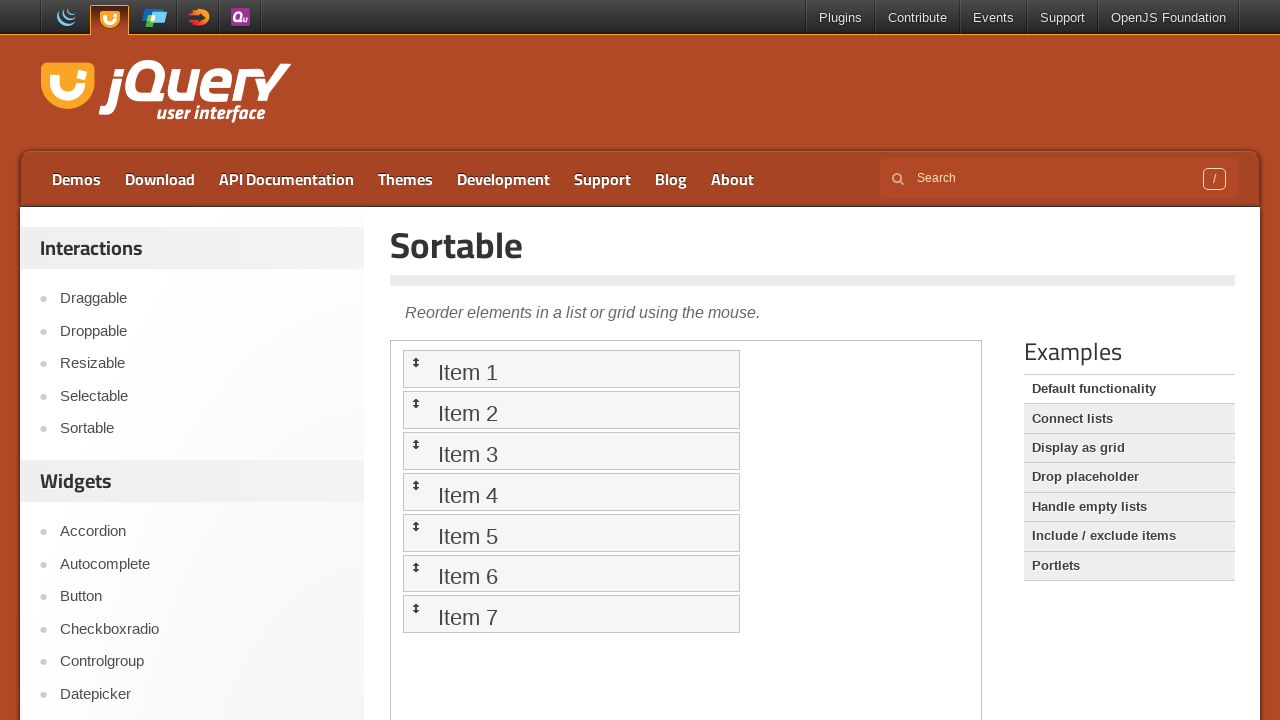

Located first sortable item
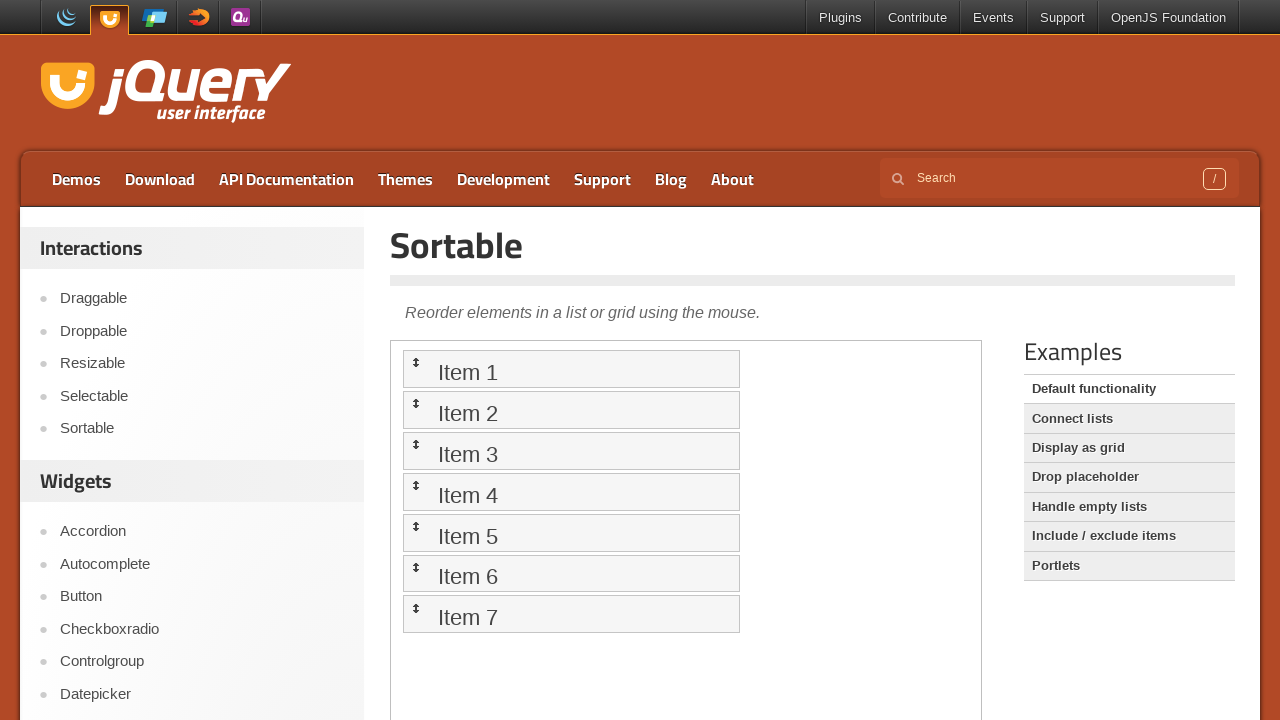

Retrieved bounding box of sortable item
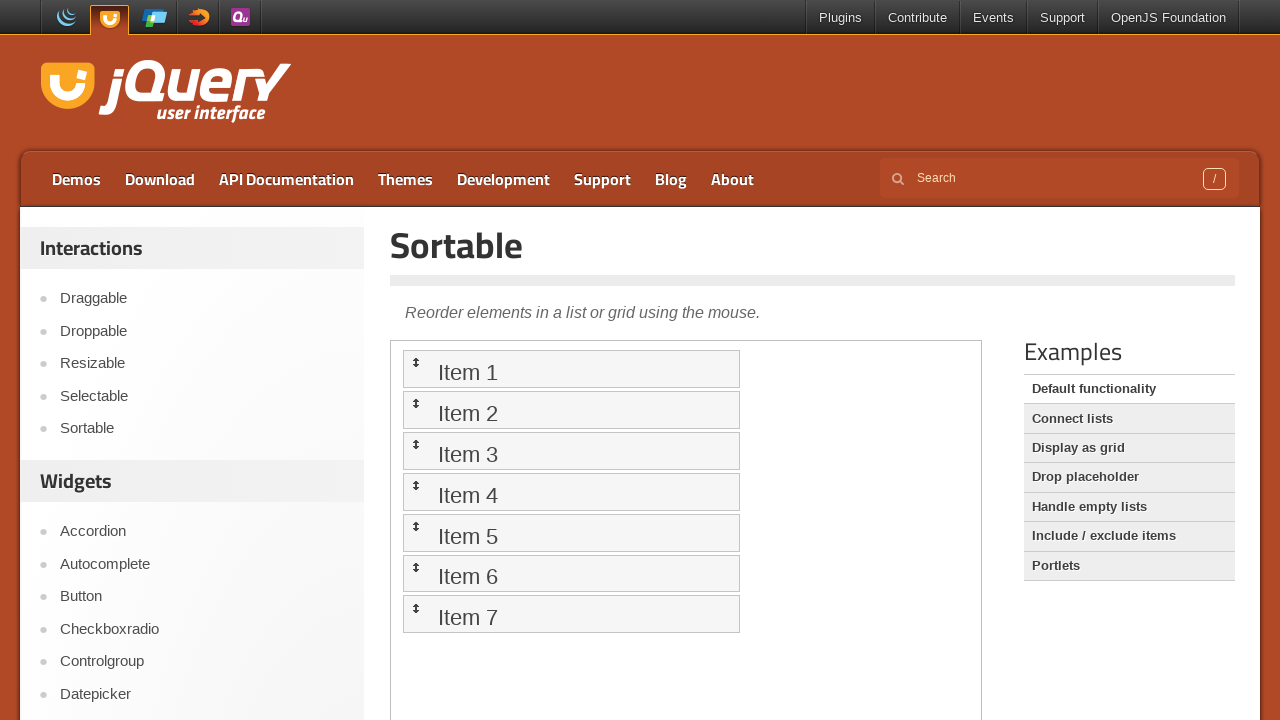

Moved mouse to center of first sortable item at (571, 369)
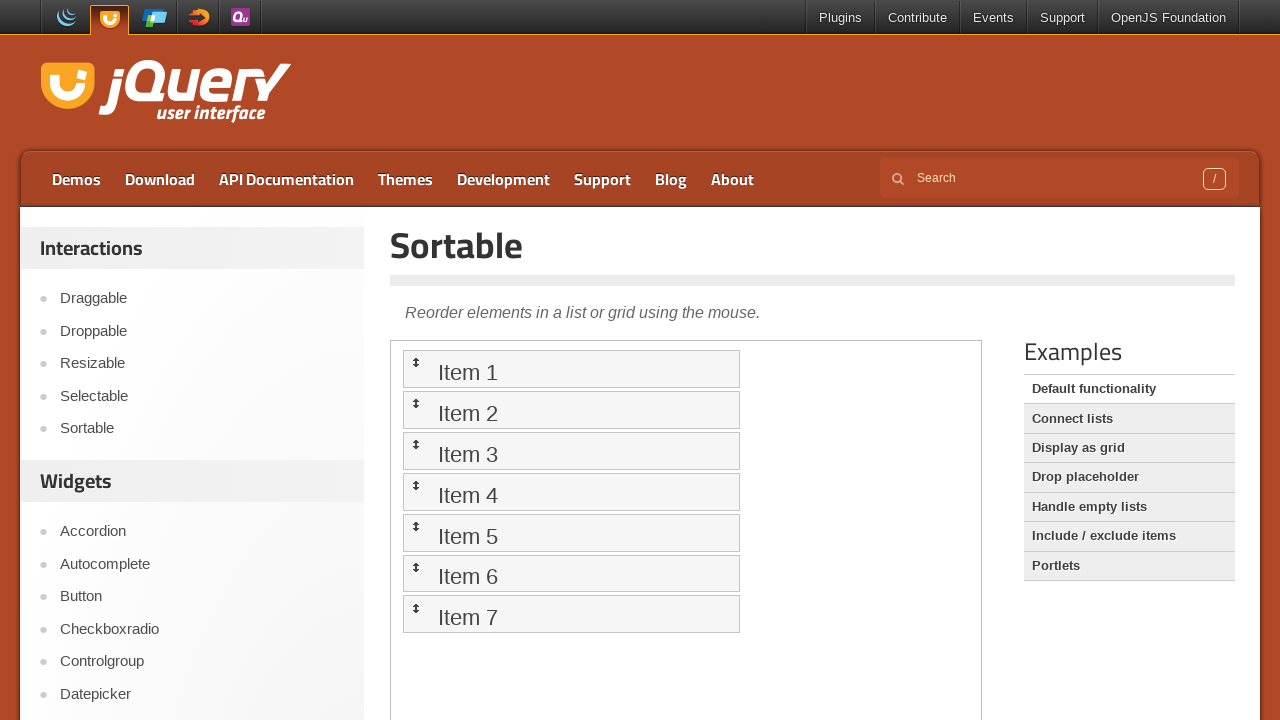

Pressed mouse button down to start drag at (571, 369)
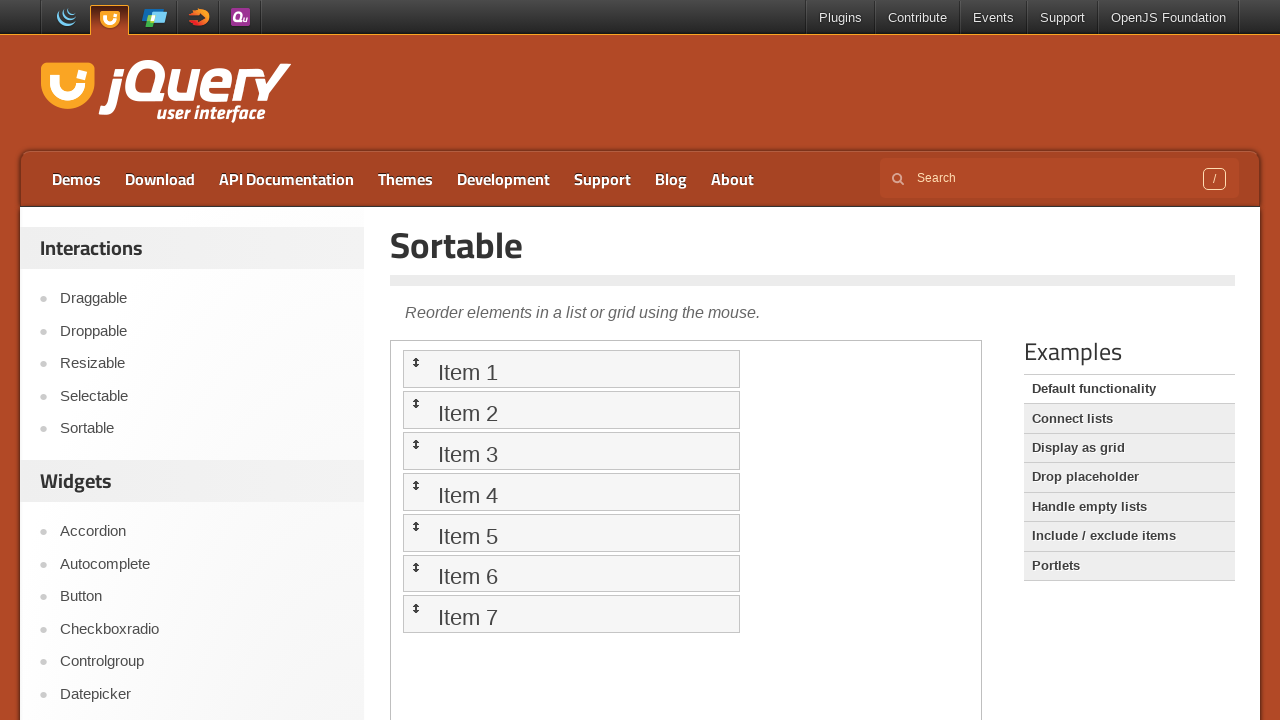

Dragged sortable item down by 100 pixels at (571, 469)
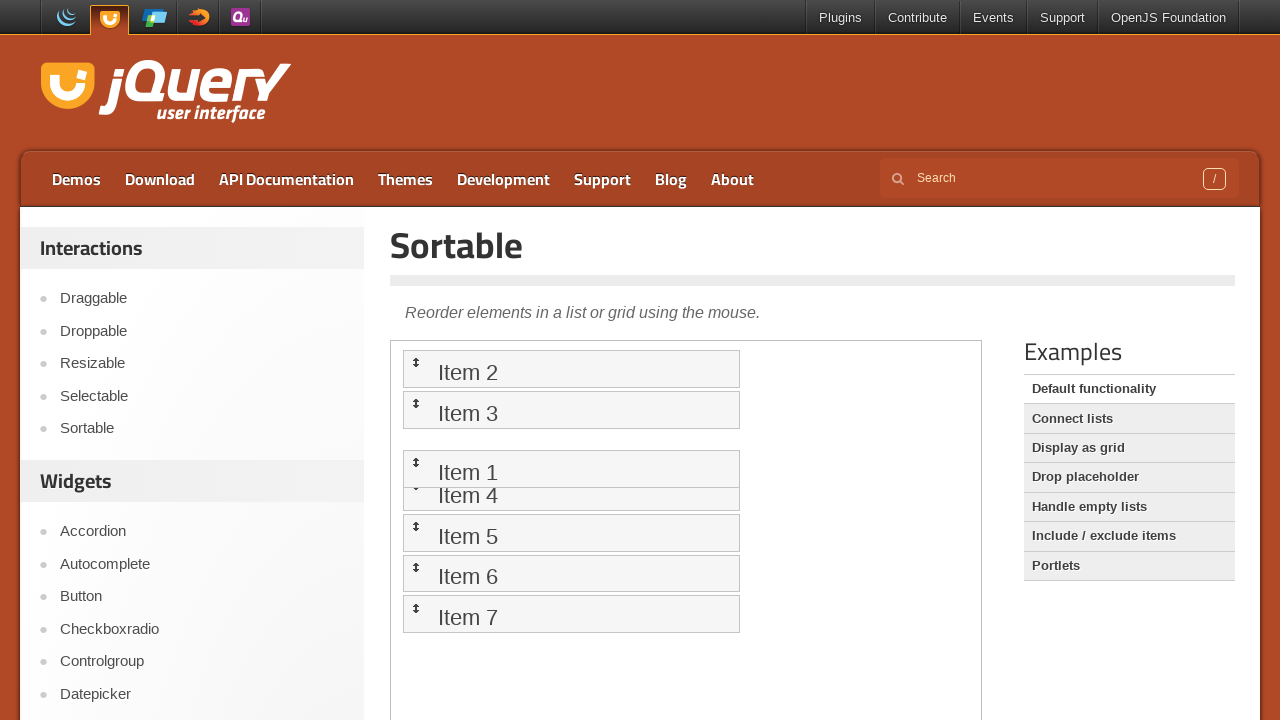

Released mouse button to complete drag and reorder item at (571, 469)
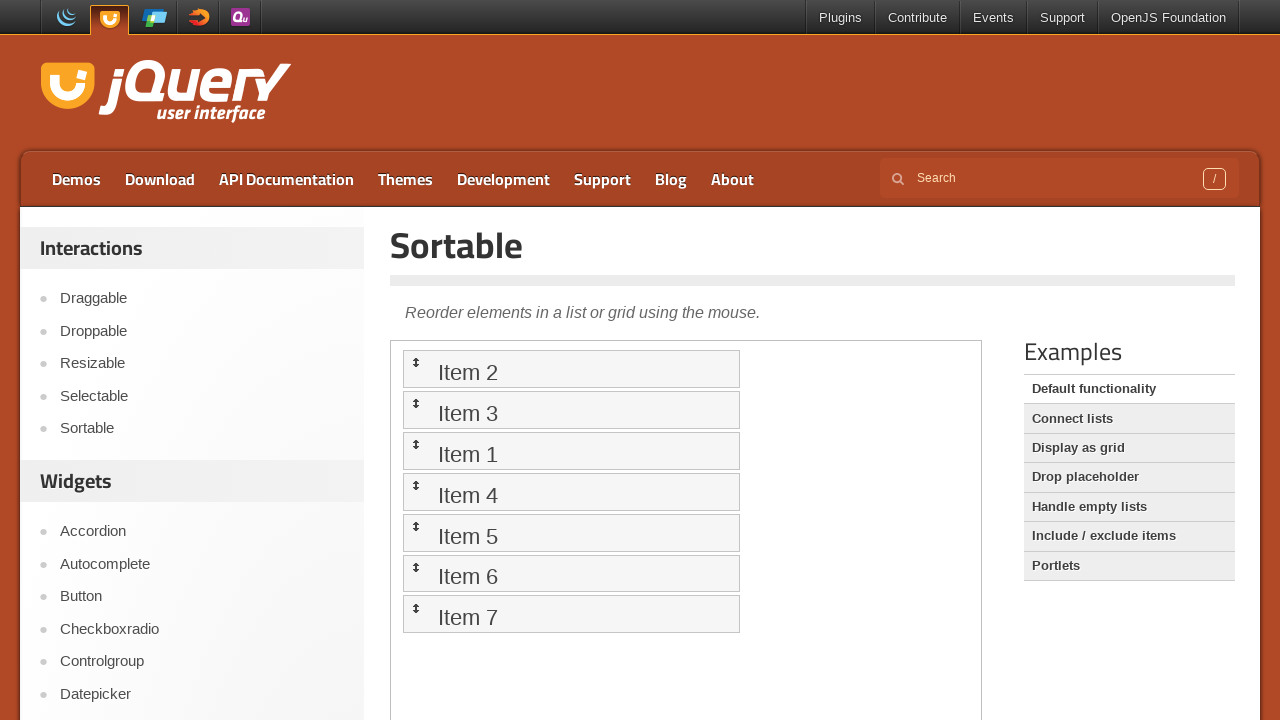

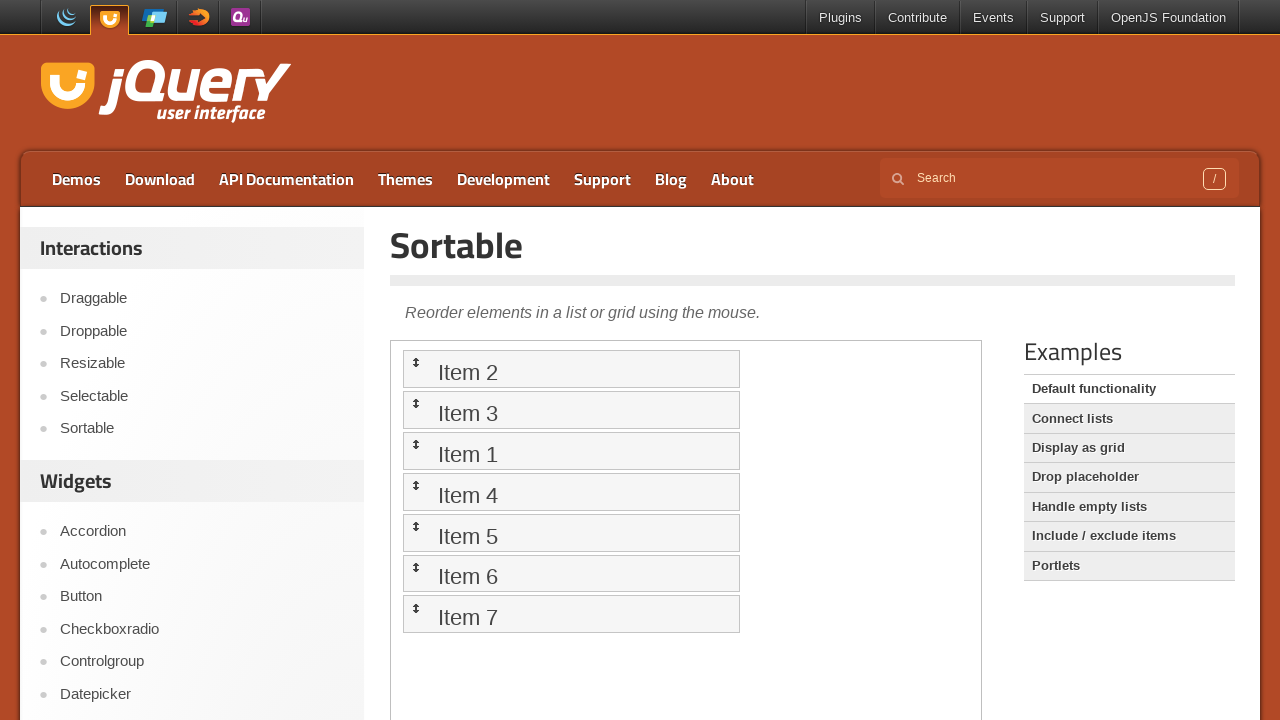